Tests drag and drop functionality by dragging element from column A to column B on the Heroku demo page

Starting URL: https://the-internet.herokuapp.com/drag_and_drop

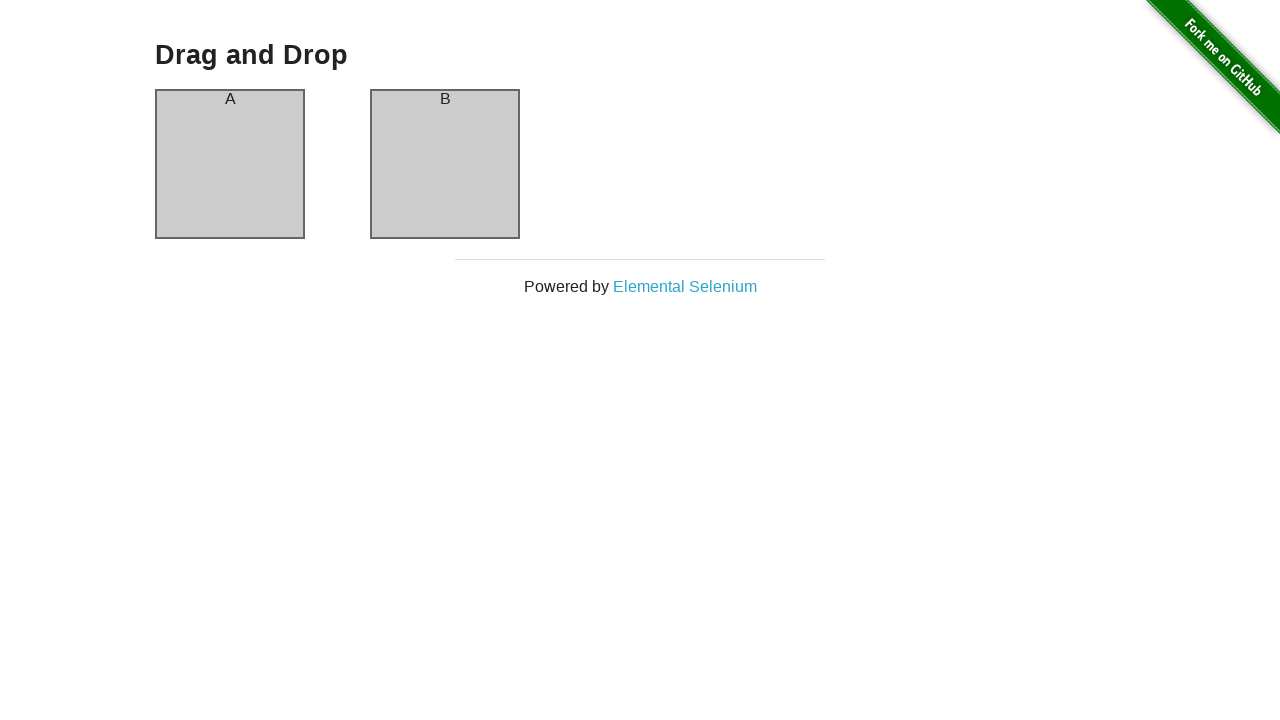

Verified page header is 'Drag and Drop'
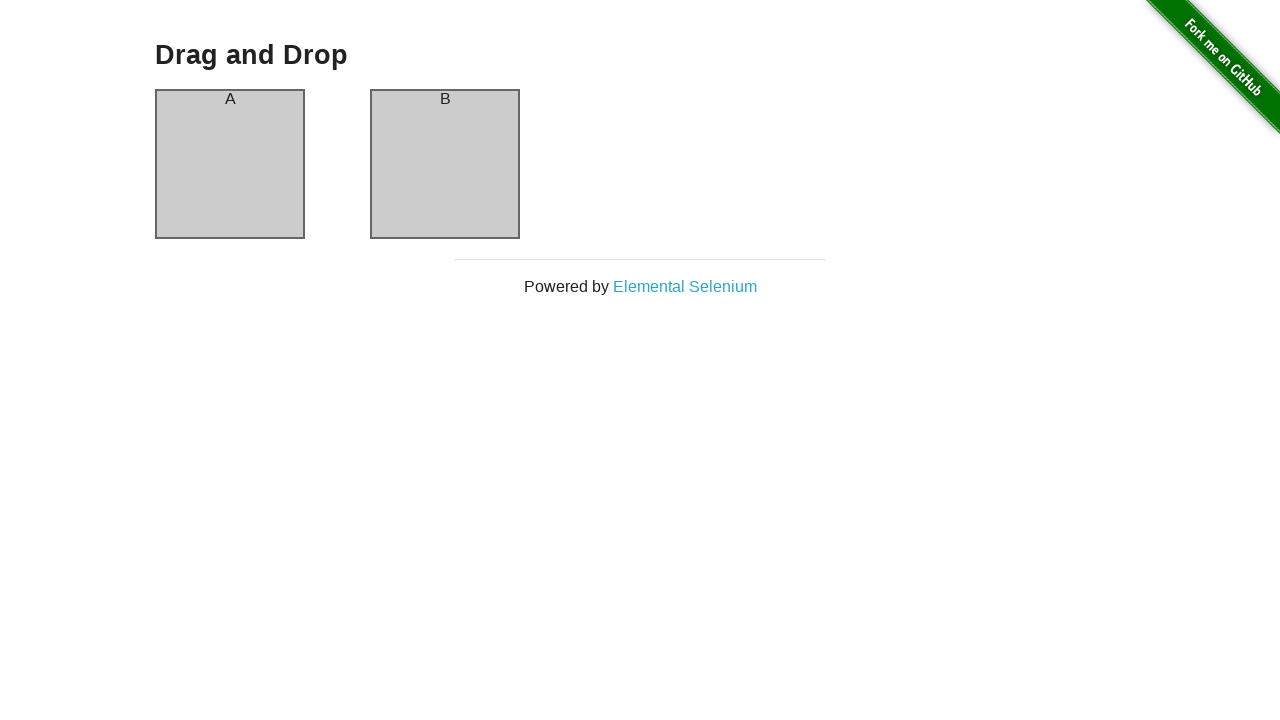

Located source element (column-a) and target element (column-b)
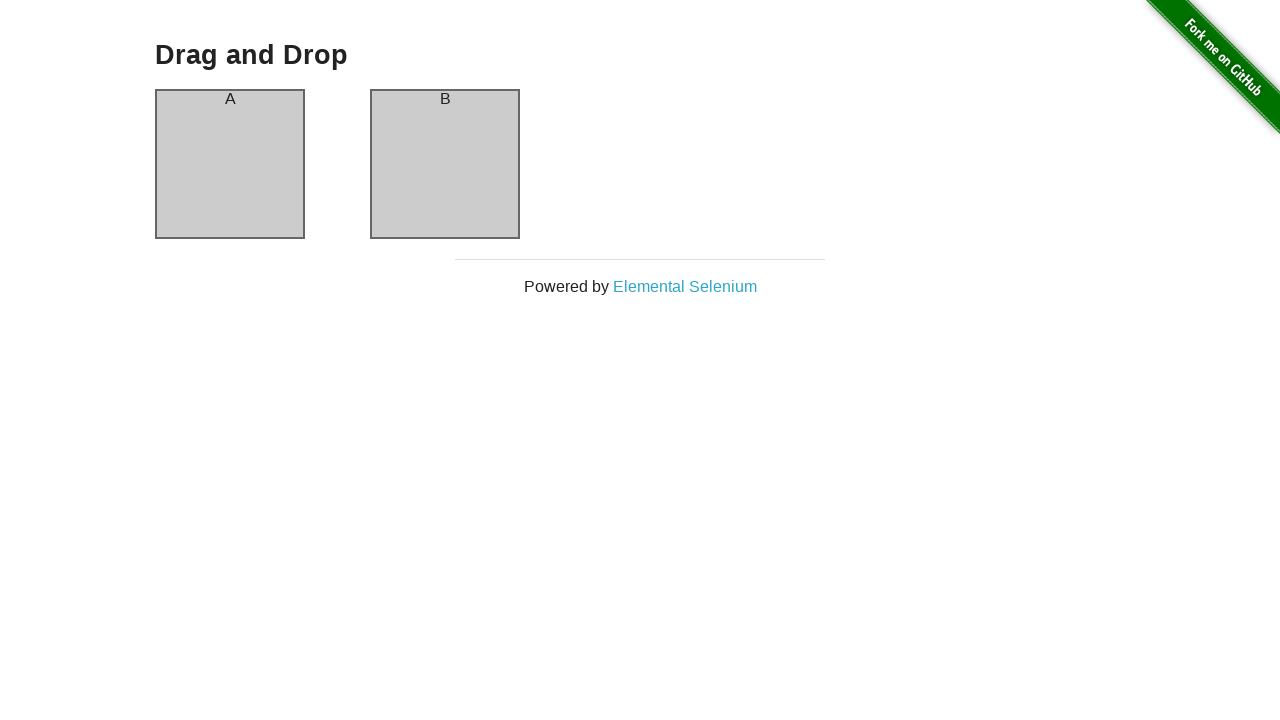

Dragged element from column A to column B at (445, 164)
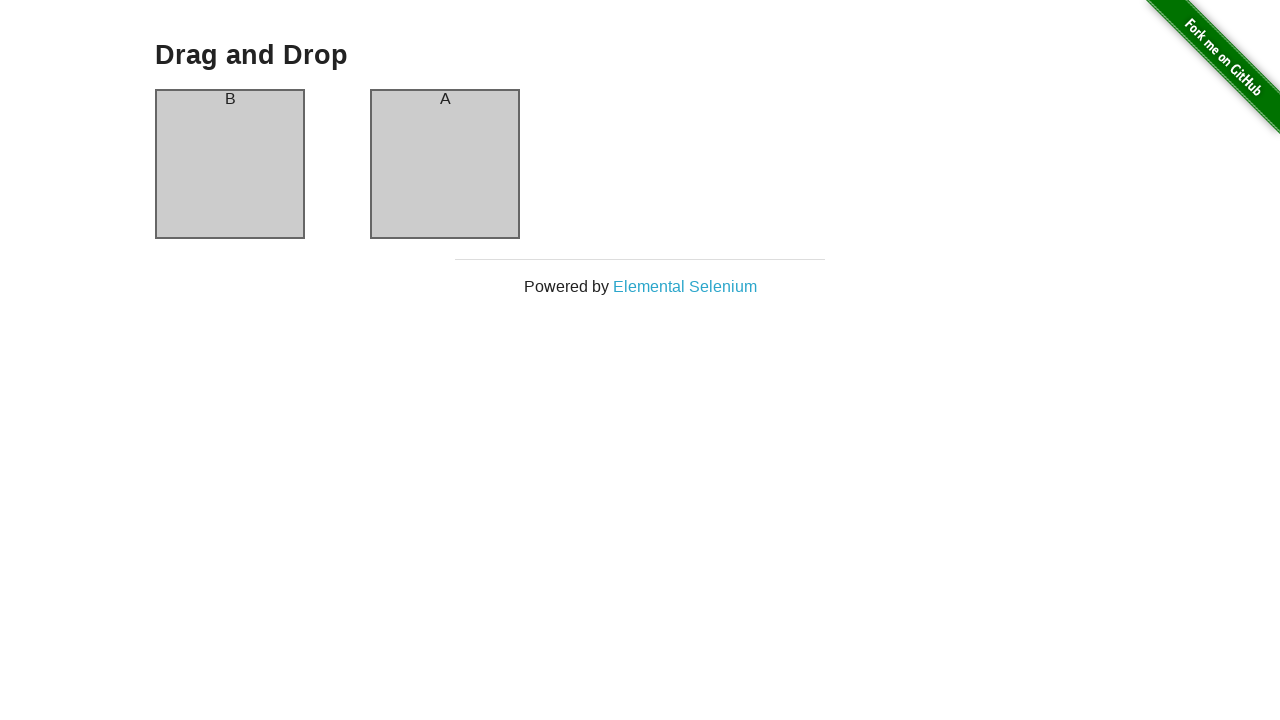

Waited 1000ms to observe drag and drop result
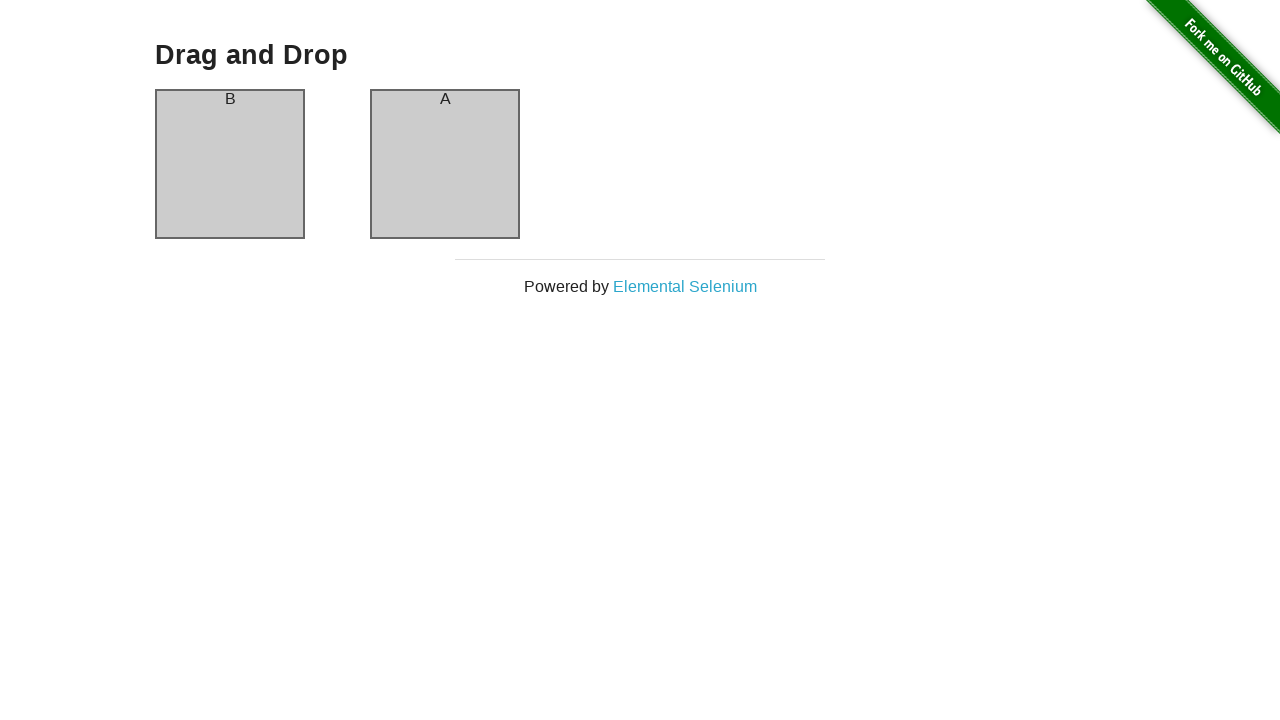

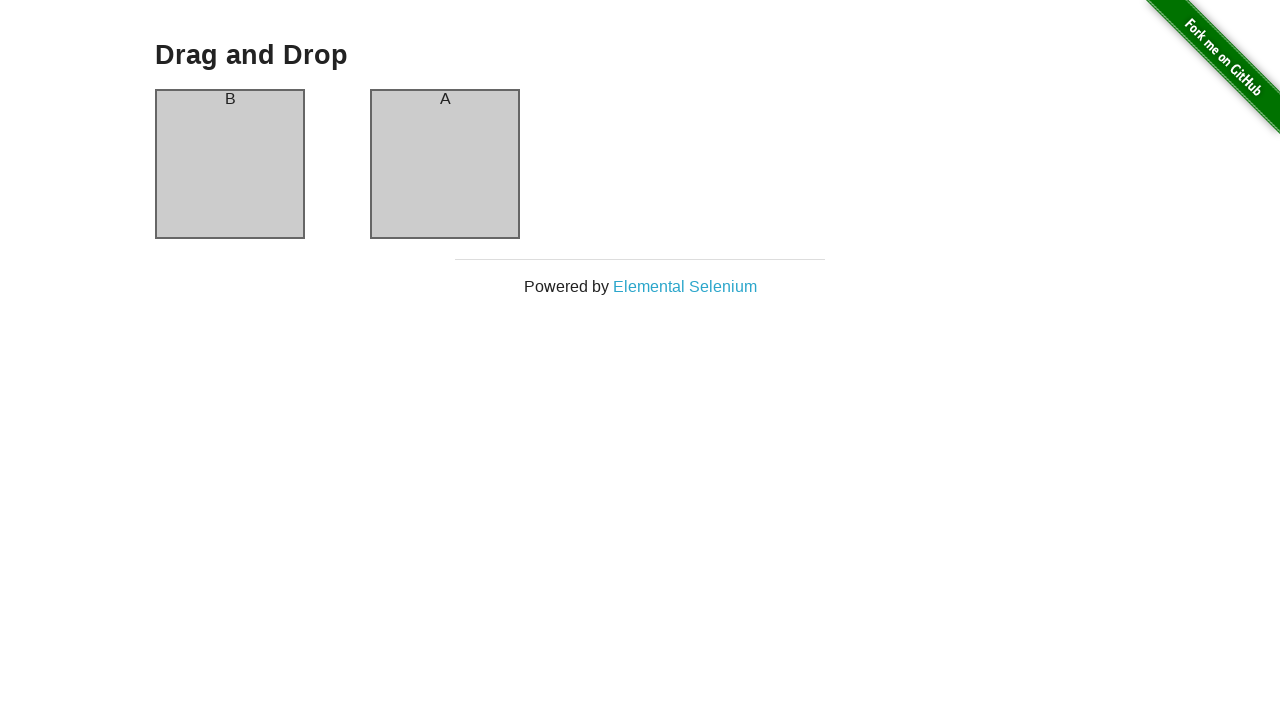